Tests radio button functionality by navigating to the radio buttons page and selecting black color and football sport options, then verifying the selection.

Starting URL: https://practice.expandtesting.com/

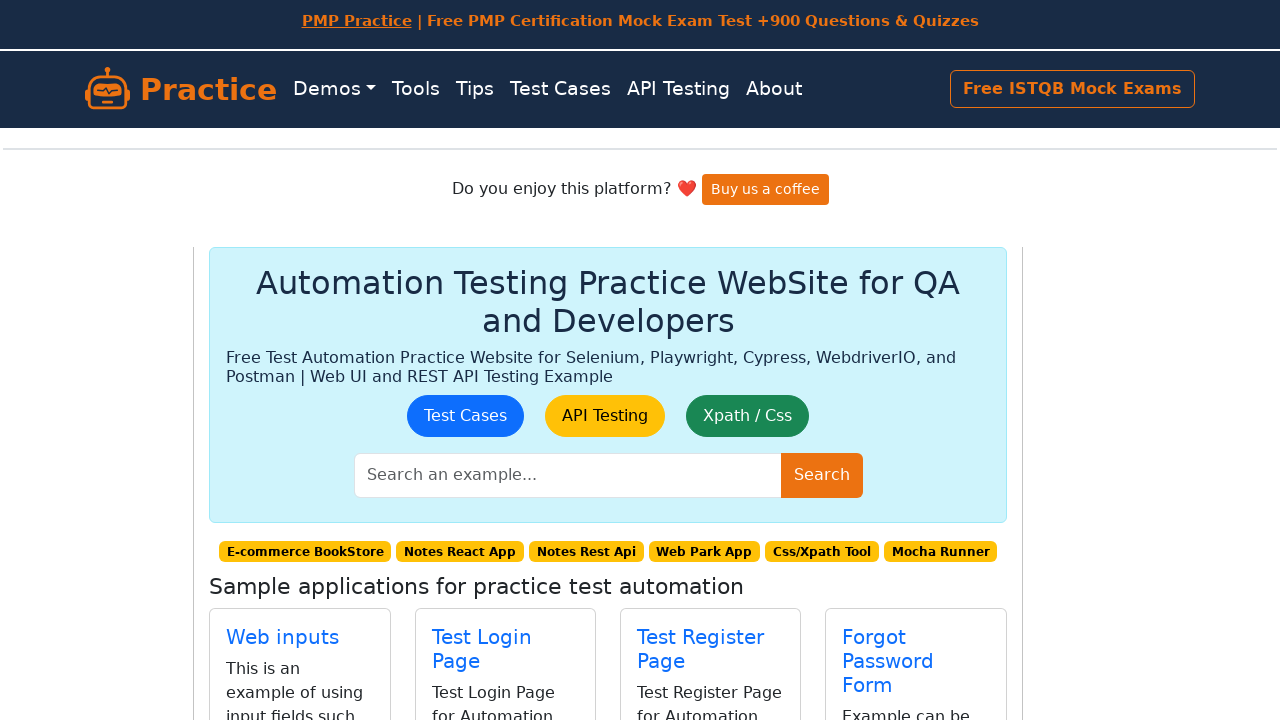

Clicked on Radio Buttons link to navigate to radio buttons page at (502, 400) on text="Radio Buttons"
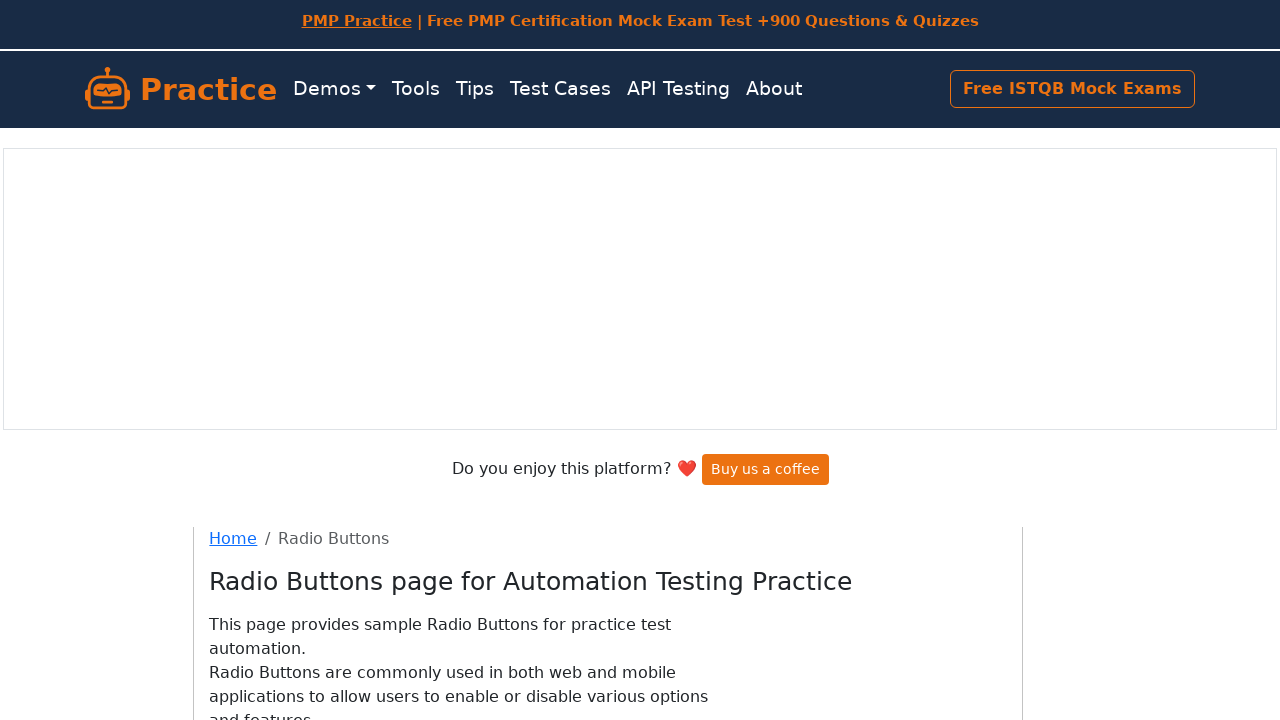

Selected black color radio button option at (250, 408) on input#black
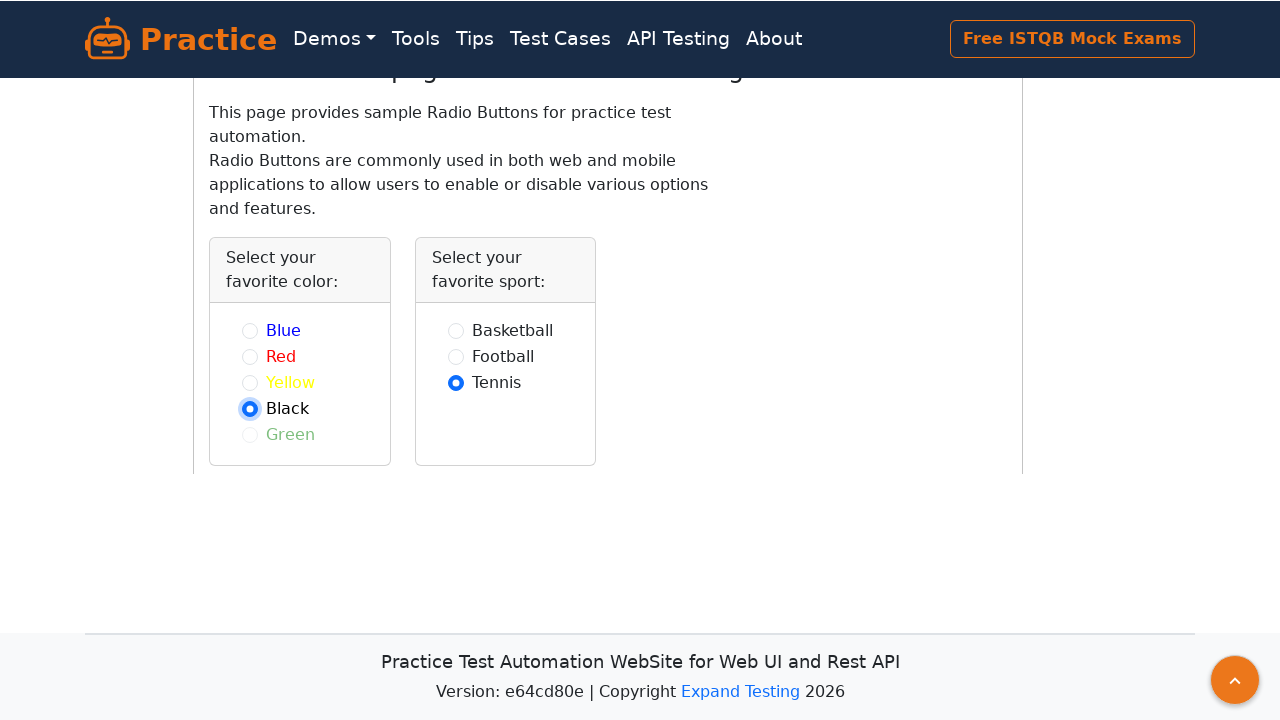

Selected football sport radio button option at (456, 356) on #football
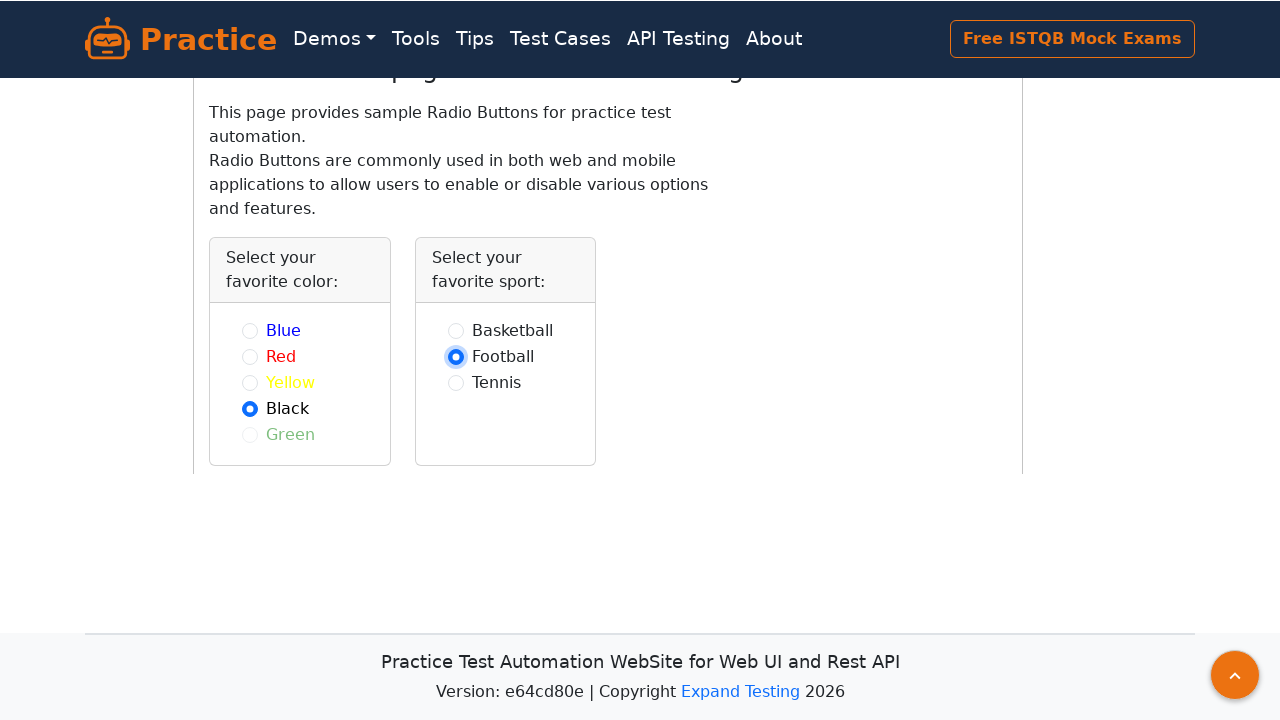

Verified that black color radio button is checked
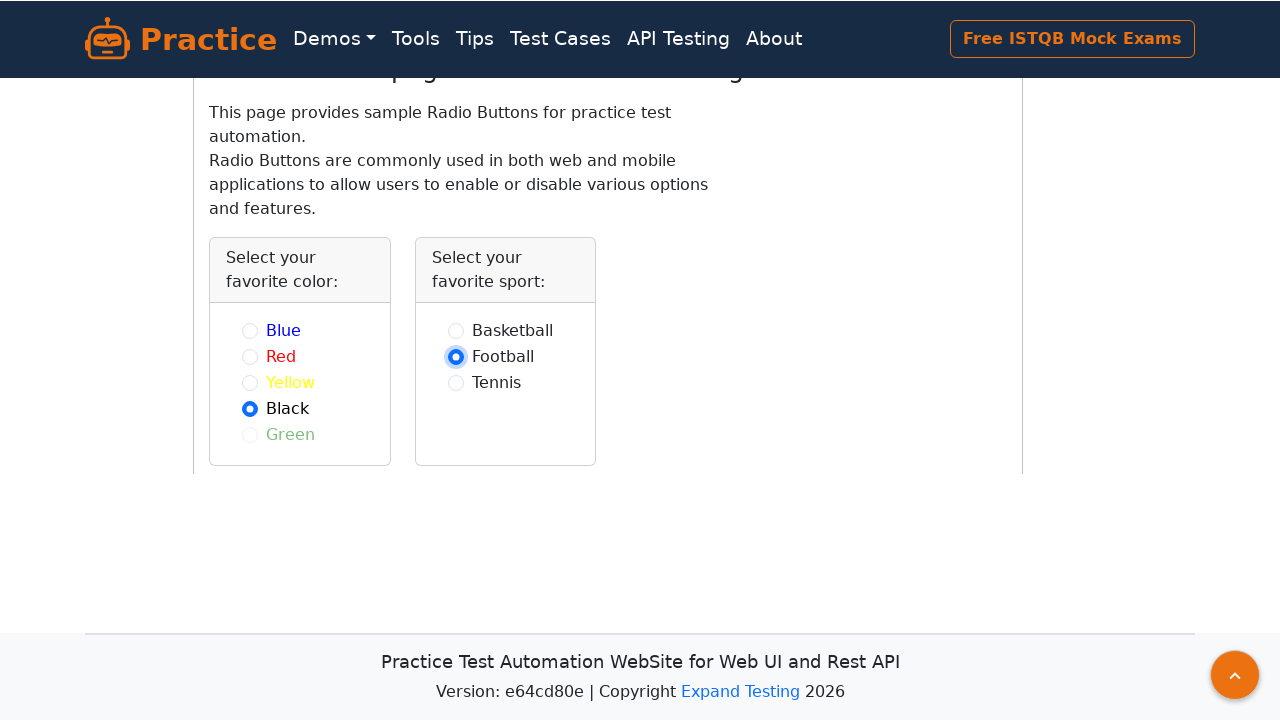

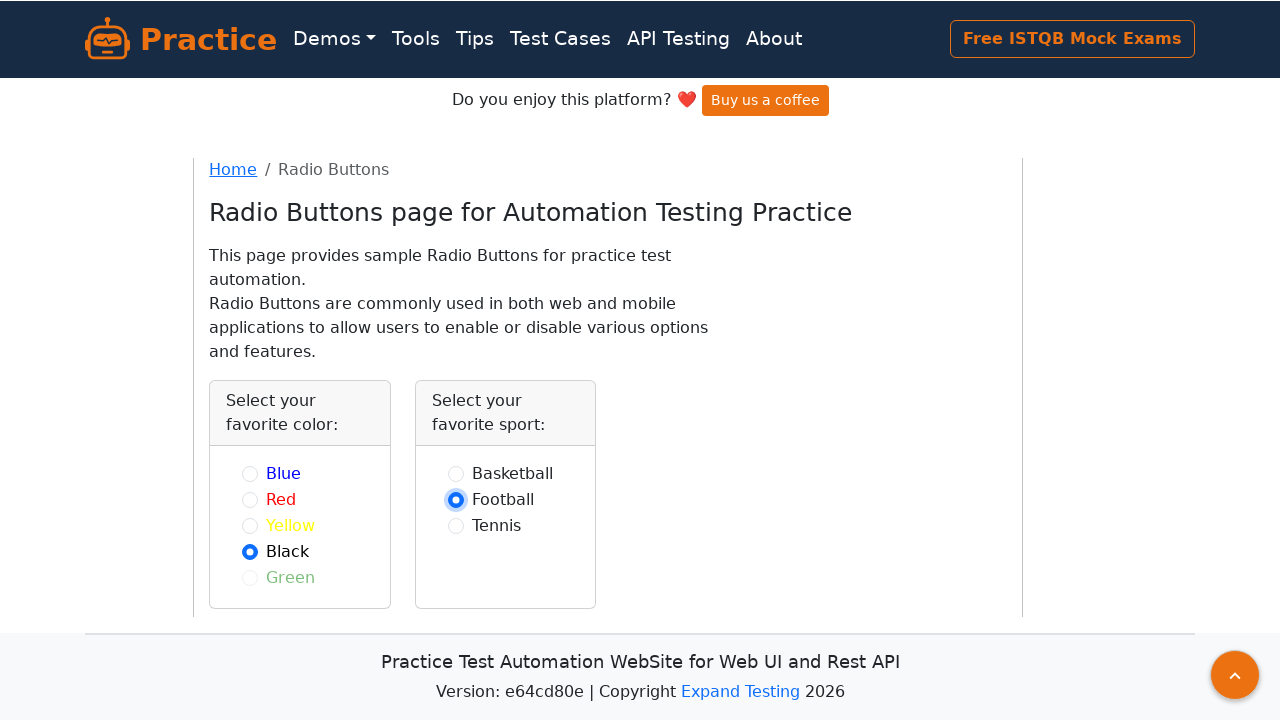